Extracts two numbers from the page, calculates their sum, selects the result from a dropdown menu, and submits the form

Starting URL: http://suninjuly.github.io/selects1.html

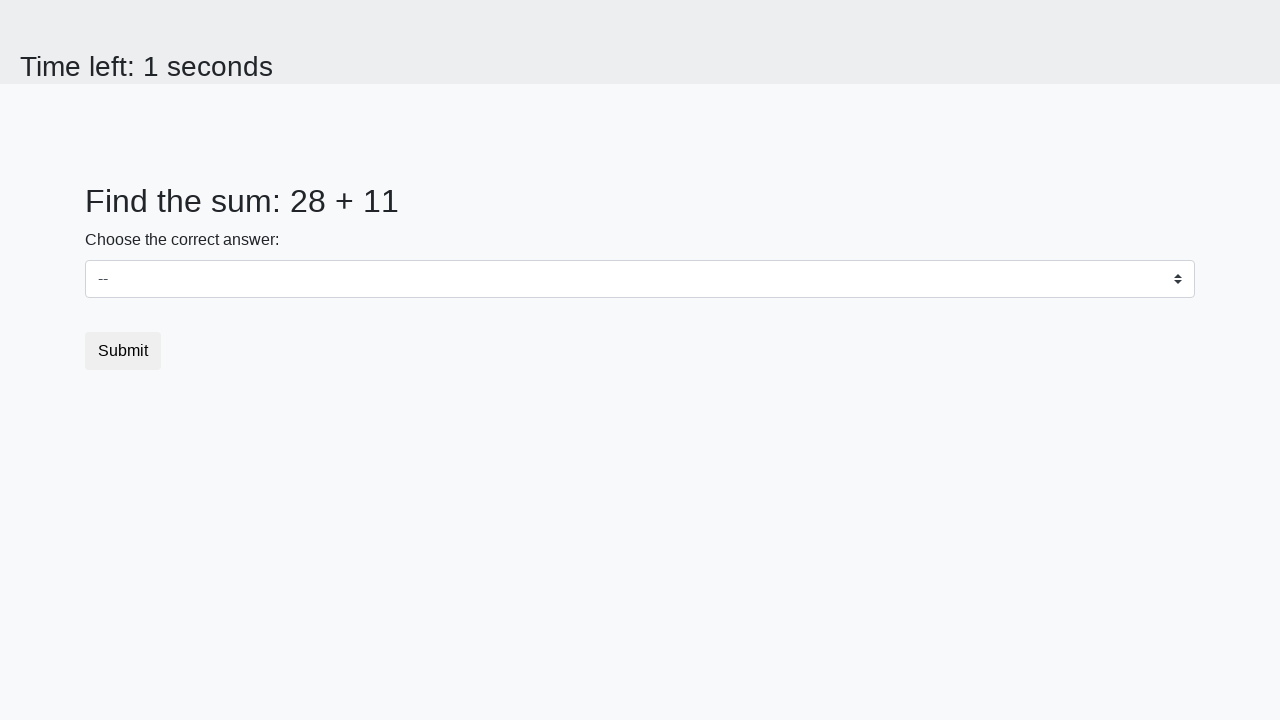

Extracted first number from #num1 element
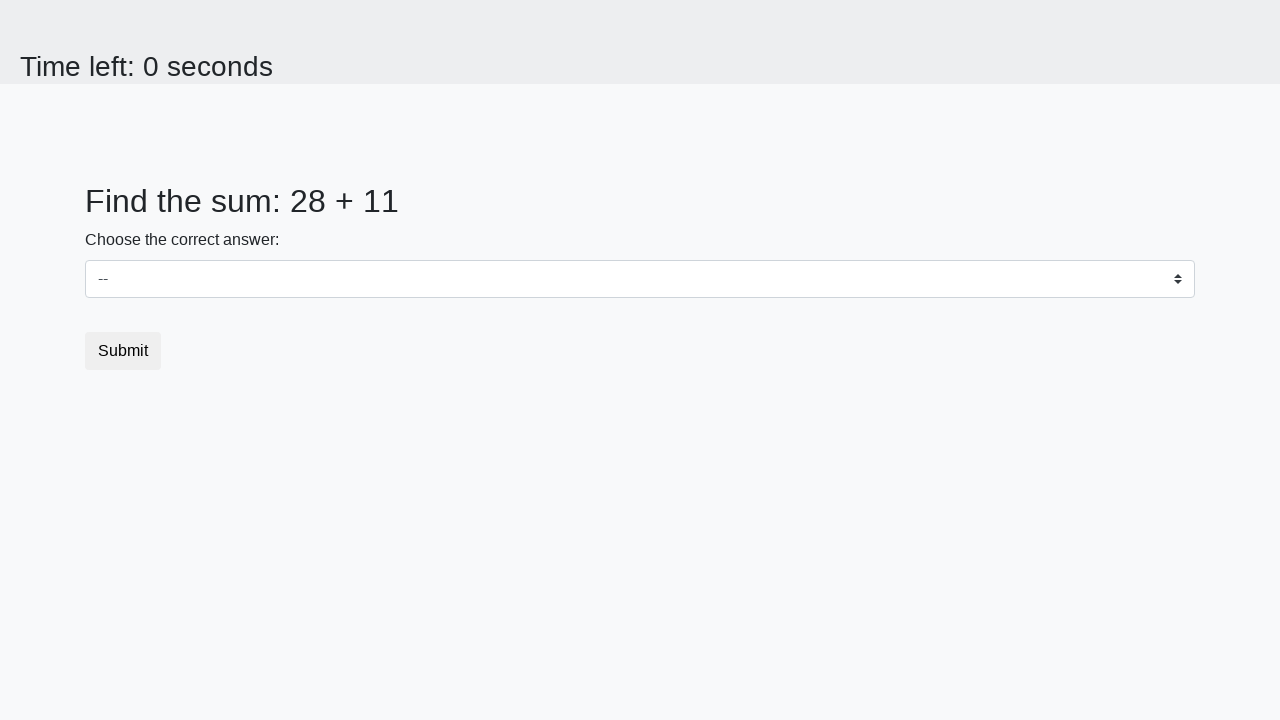

Extracted second number from #num2 element
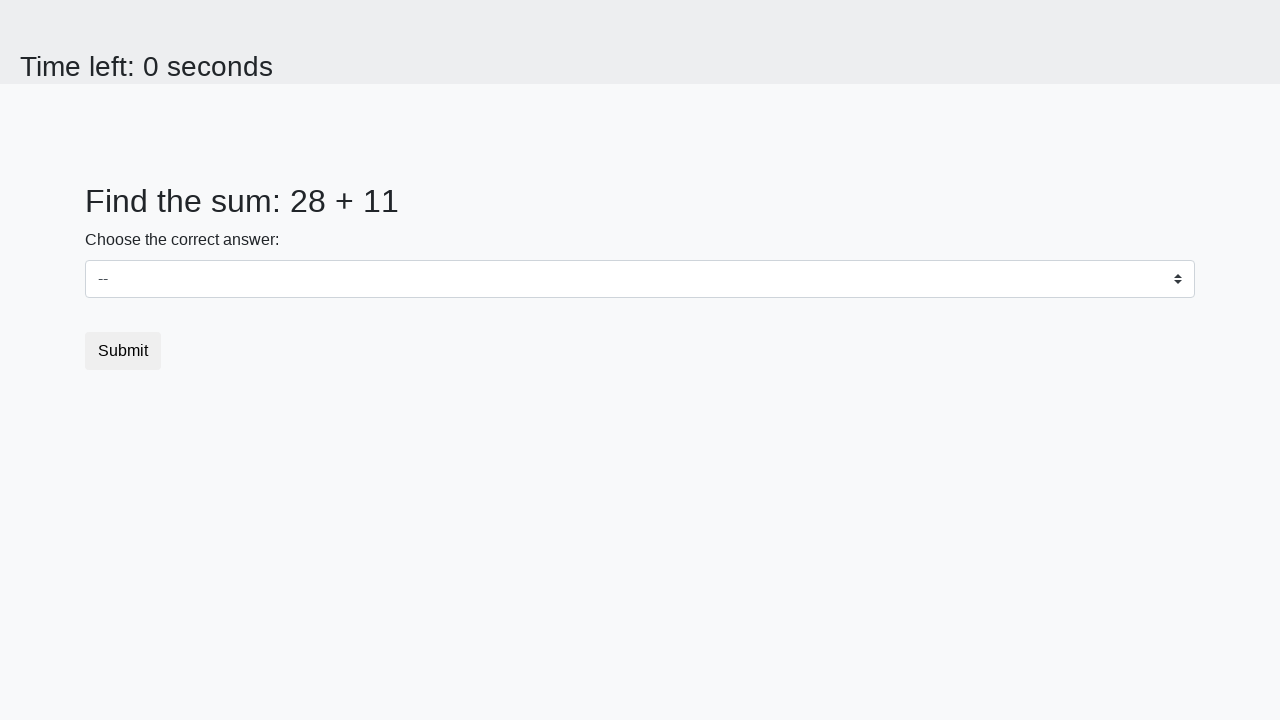

Calculated sum of 28 + 11 = 39
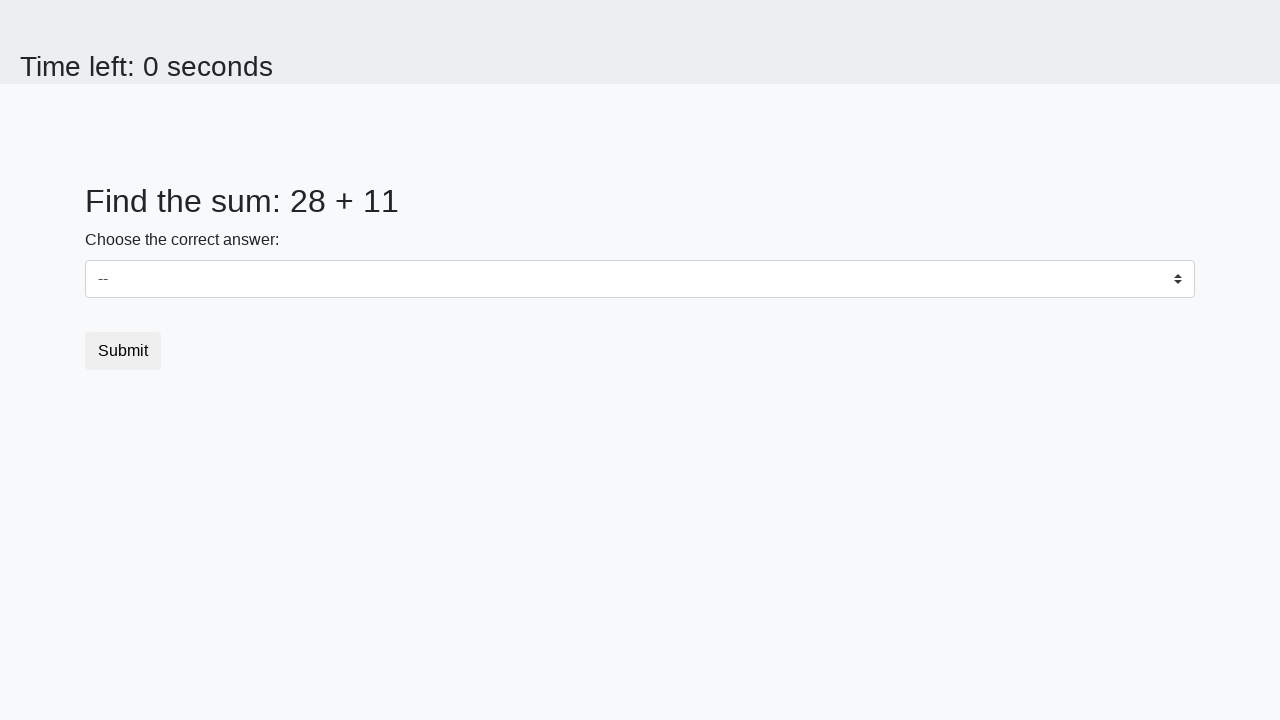

Selected 39 from dropdown menu on select#dropdown
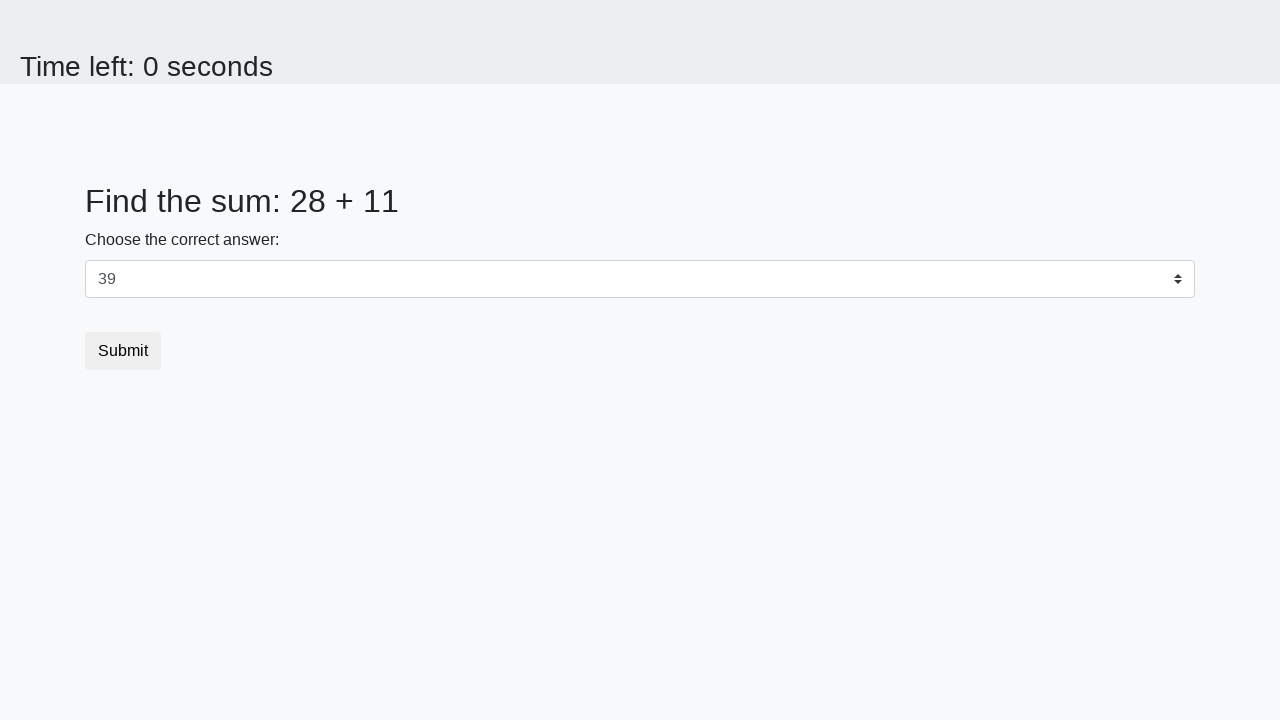

Clicked submit button to complete form submission at (123, 351) on button.btn
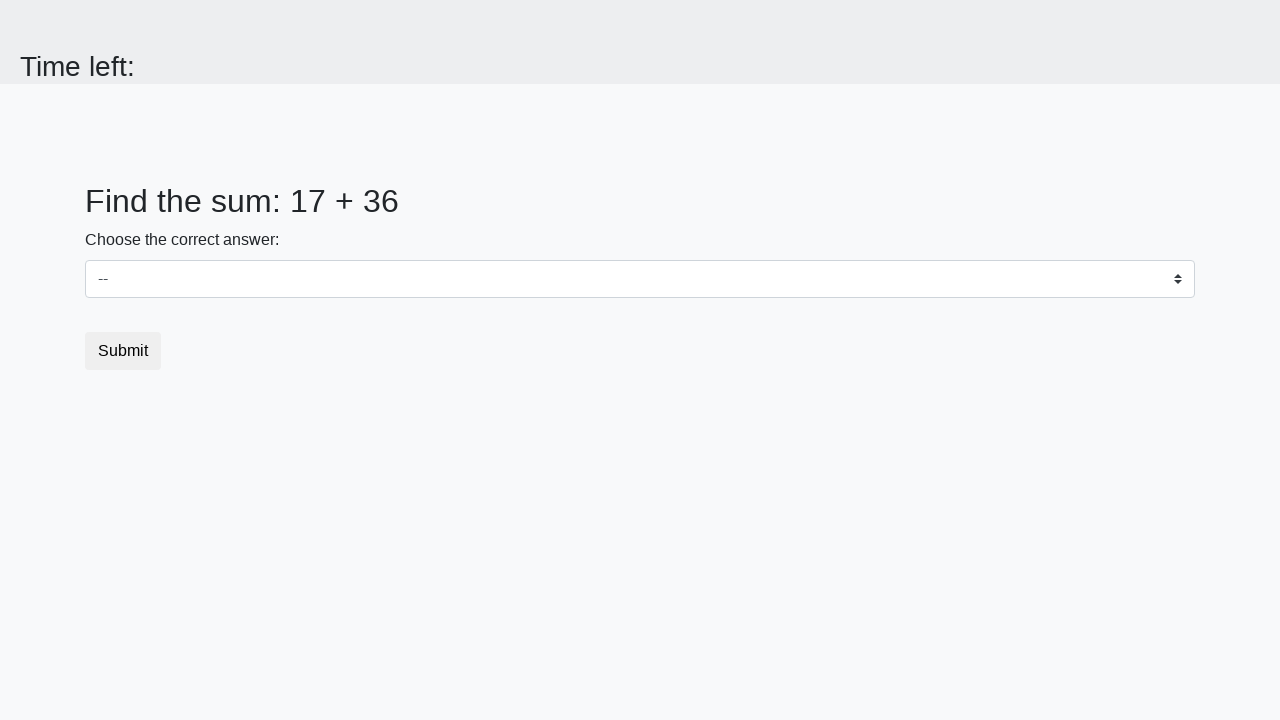

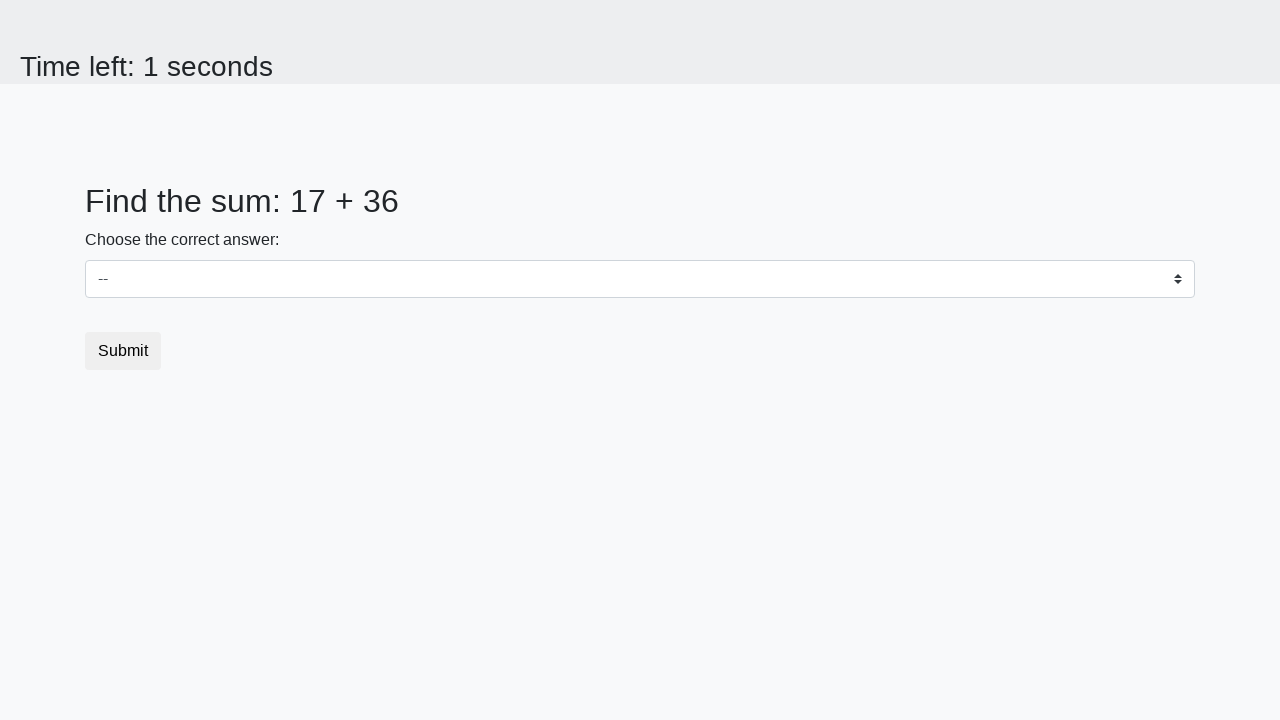